Tests clicking on user icon and verifies that a dropdown menu appears

Starting URL: http://speak-ukrainian.eastus2.cloudapp.azure.com/dev/

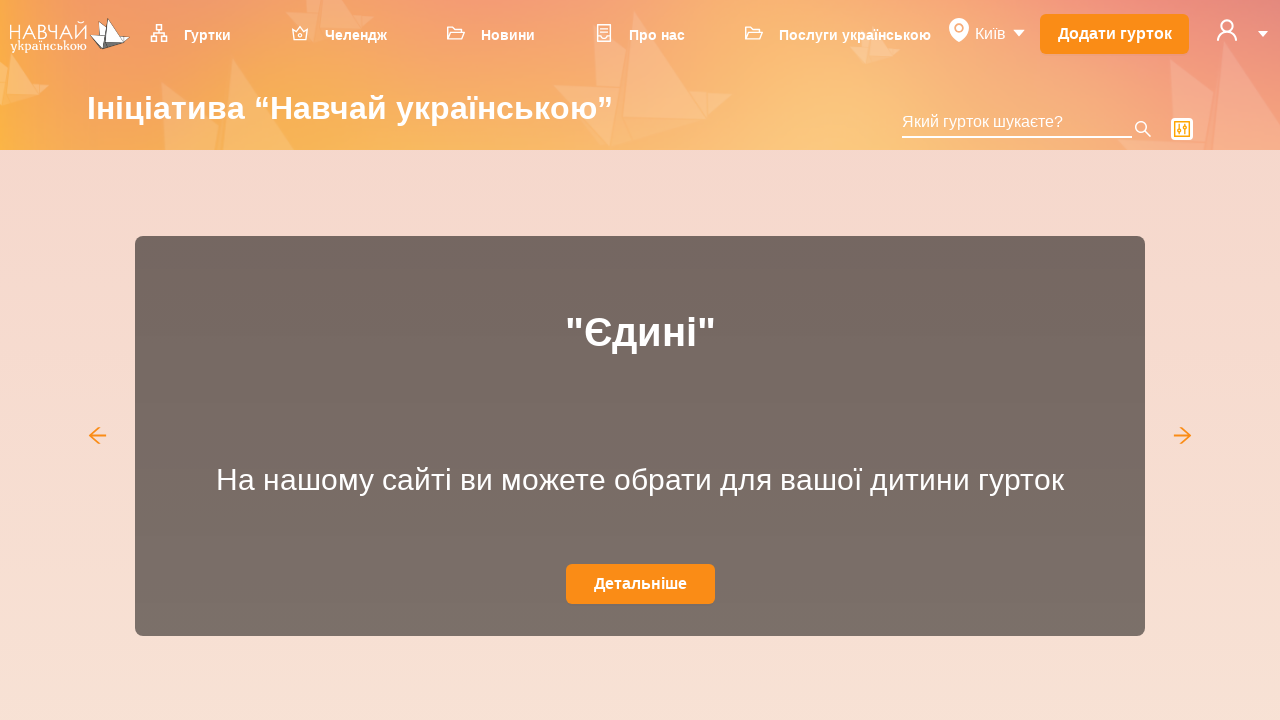

Clicked on user icon at (1227, 30) on svg[data-icon='user']
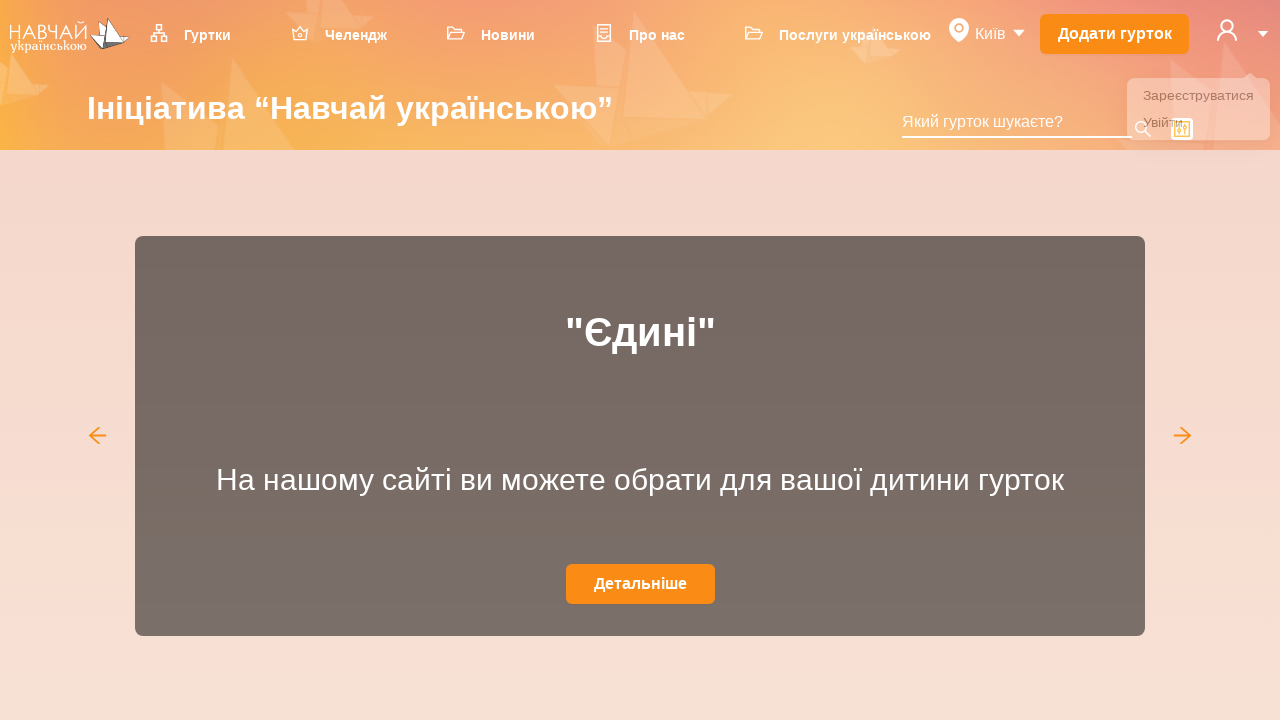

Dropdown menu appeared
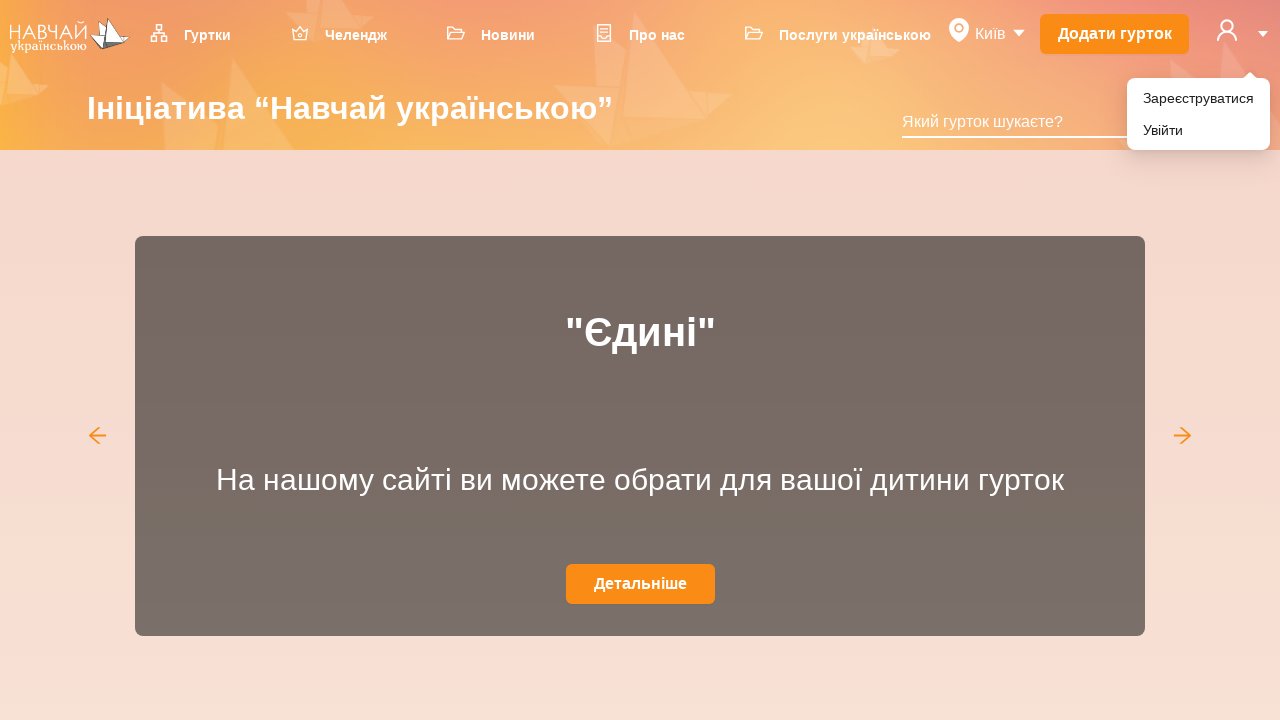

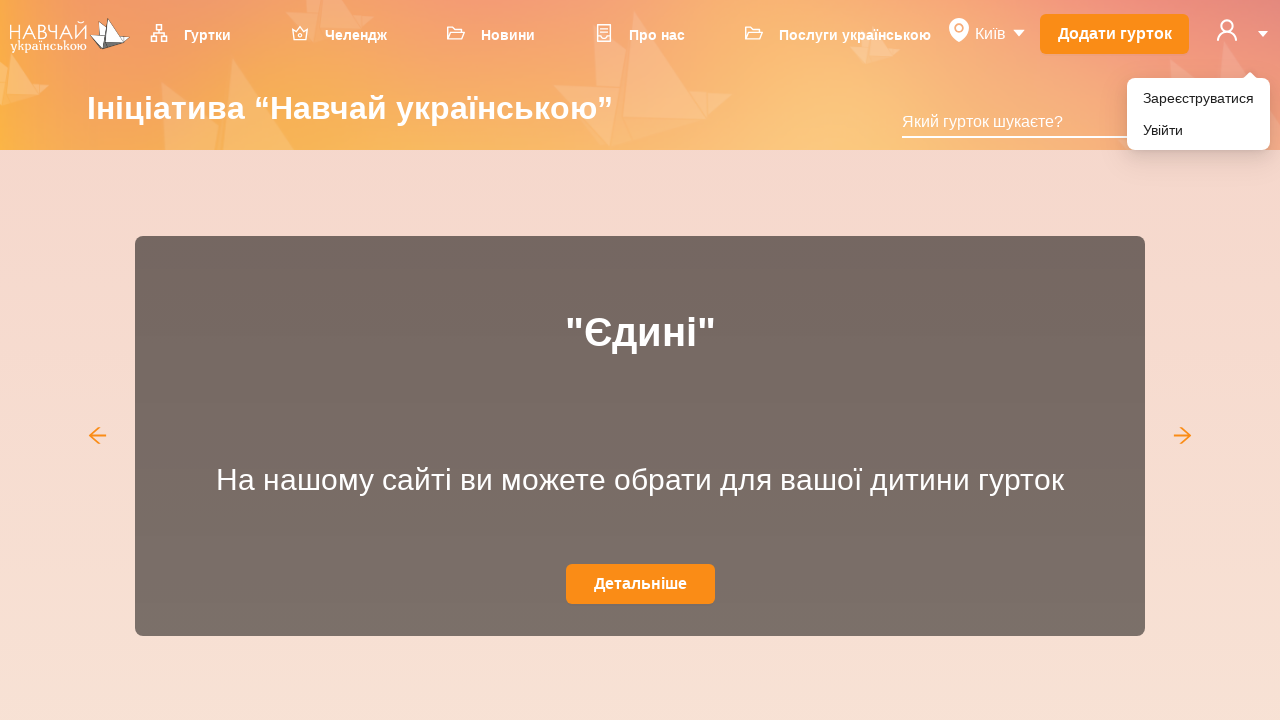